Tests double-click functionality on W3Schools tryit editor by entering text in a field, double-clicking a copy button, and verifying the text is copied to another field

Starting URL: https://www.w3schools.com/tags/tryit.asp?filename=tryhtml5_ev_ondblclick3

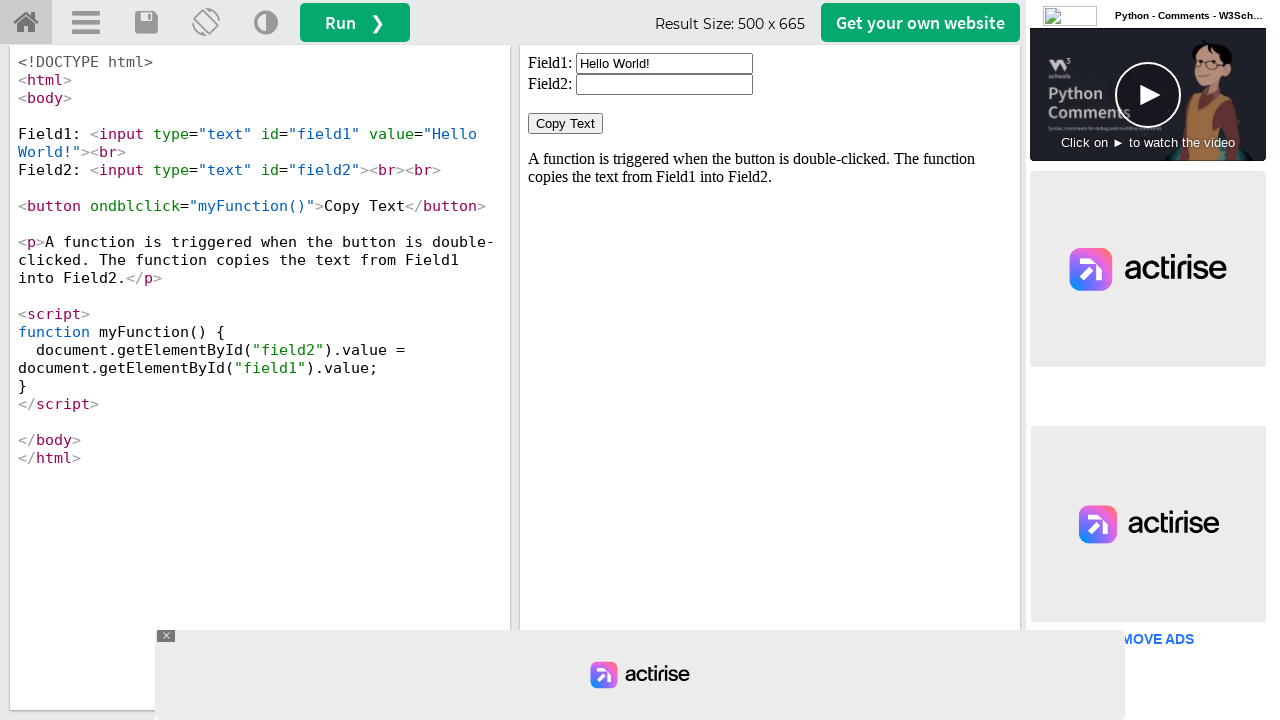

Located iframe containing the tryit editor example
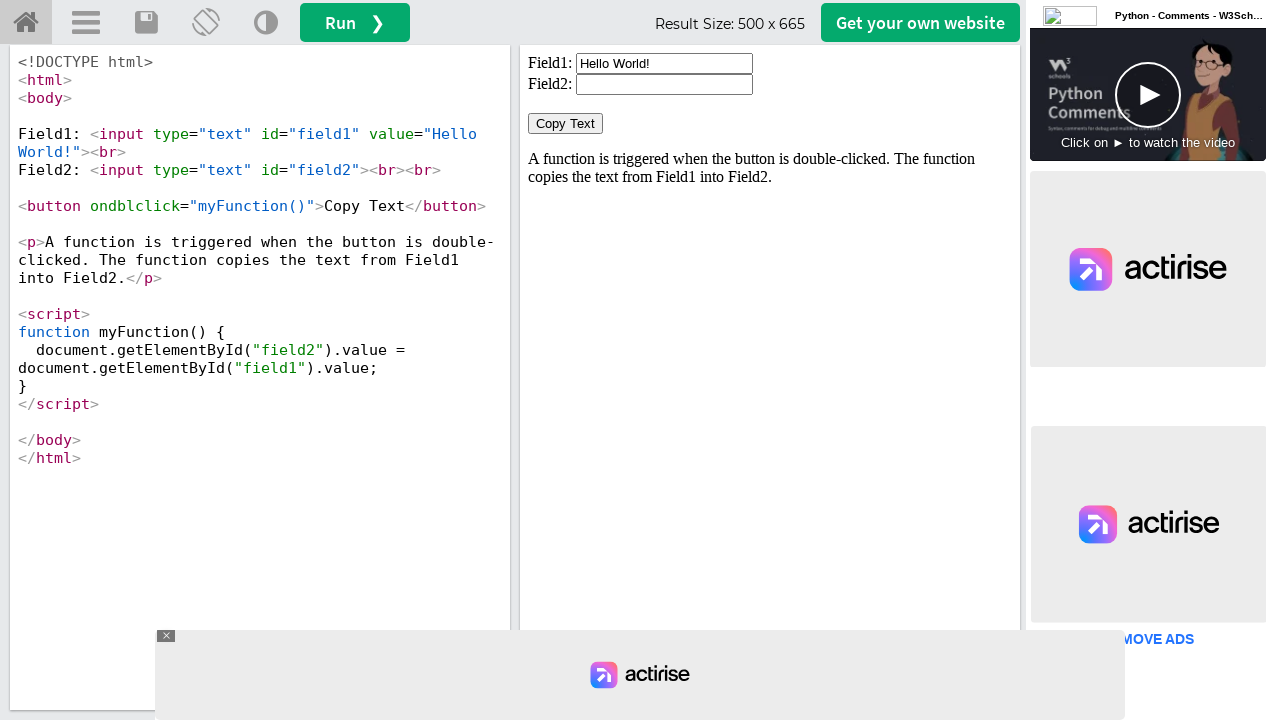

Cleared the first input field on iframe#iframeResult >> internal:control=enter-frame >> input#field1
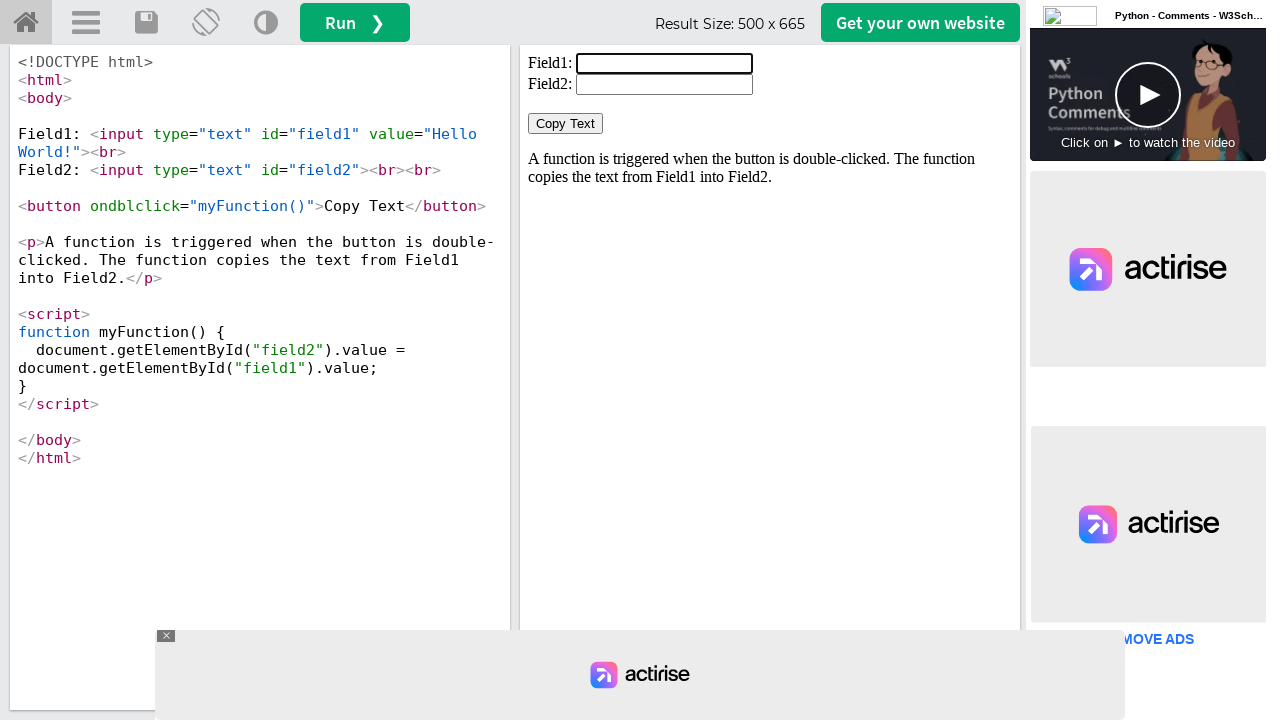

Filled first input field with 'Muneswar' on iframe#iframeResult >> internal:control=enter-frame >> input#field1
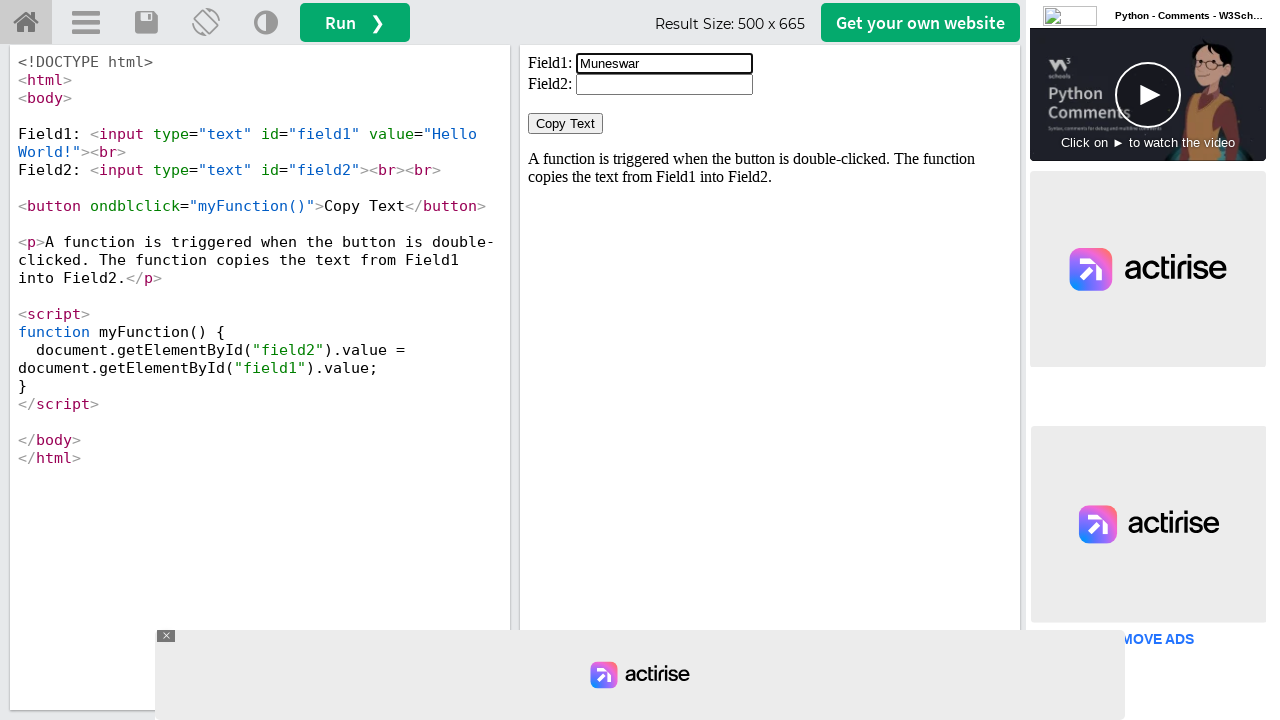

Double-clicked the Copy Text button at (566, 124) on iframe#iframeResult >> internal:control=enter-frame >> button:has-text('Copy Tex
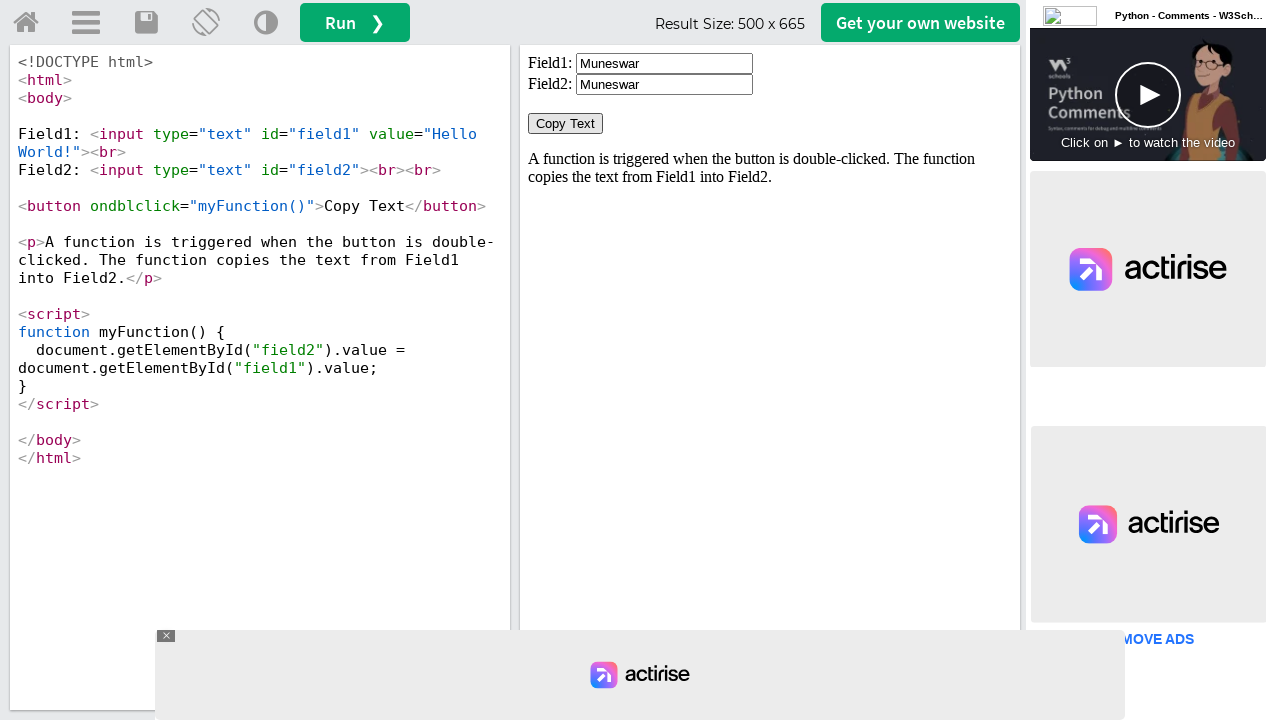

Retrieved text from second input field
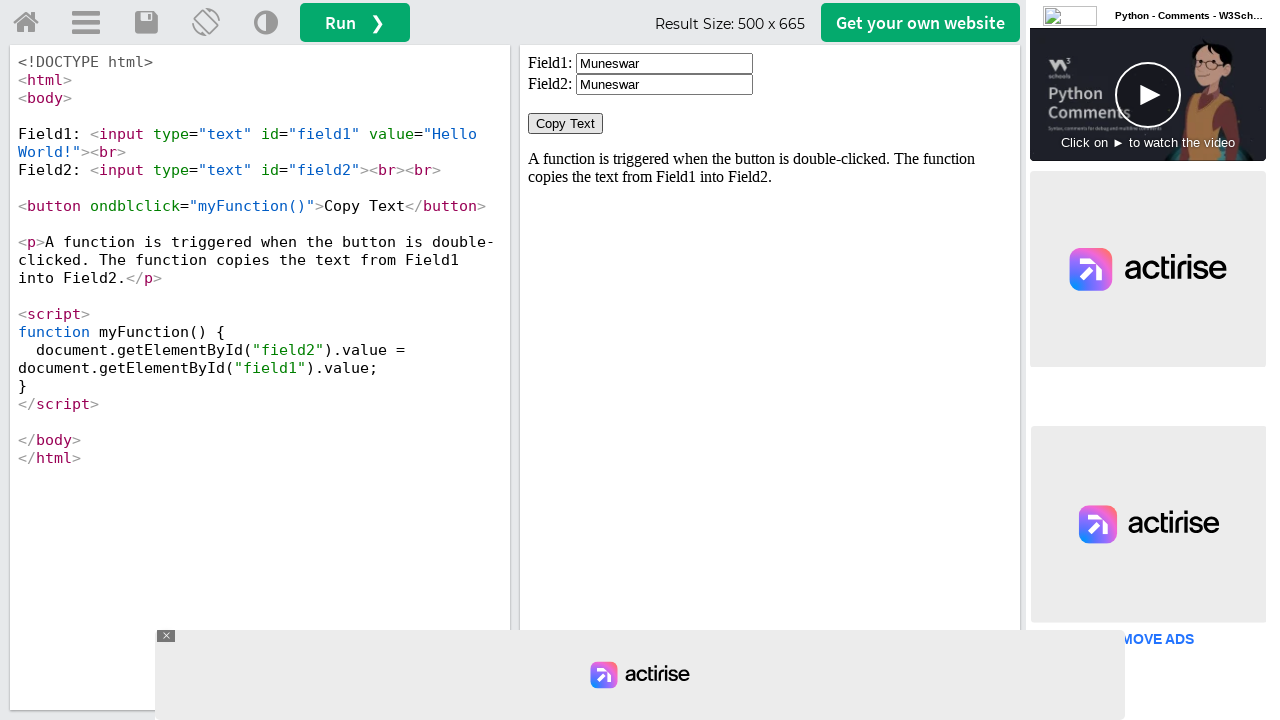

Verified that 'Muneswar' was successfully copied to the second field
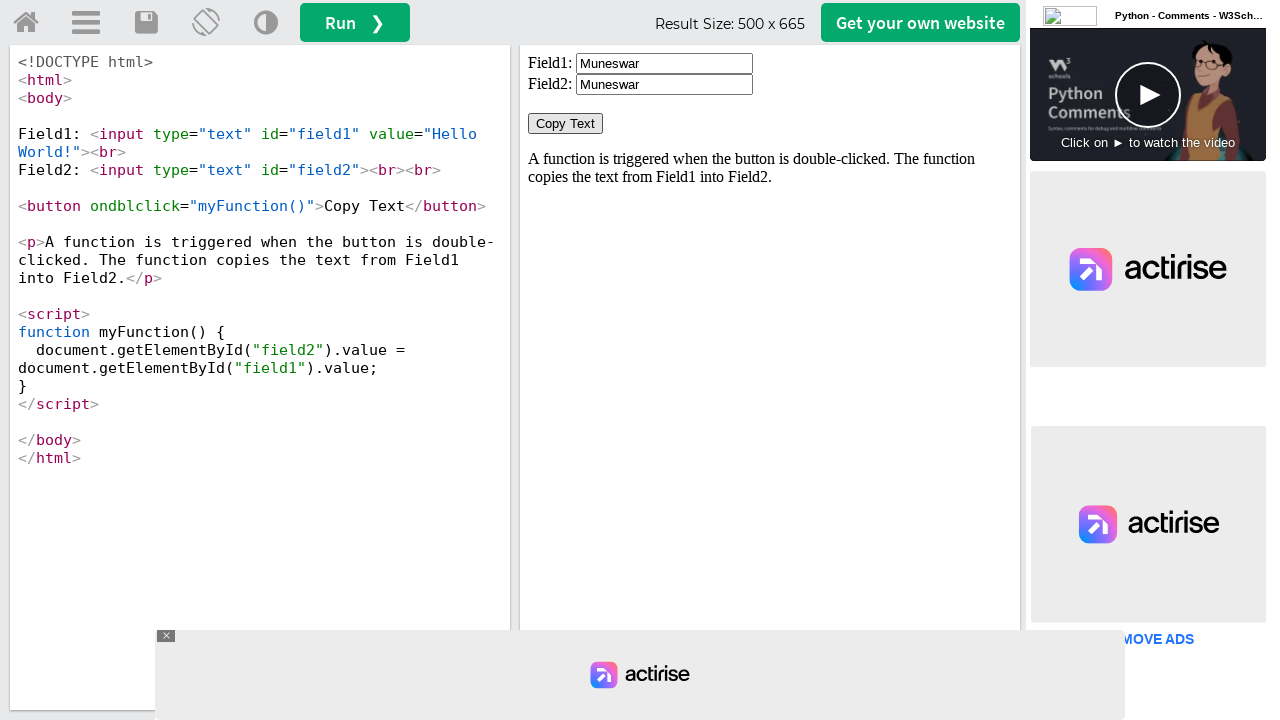

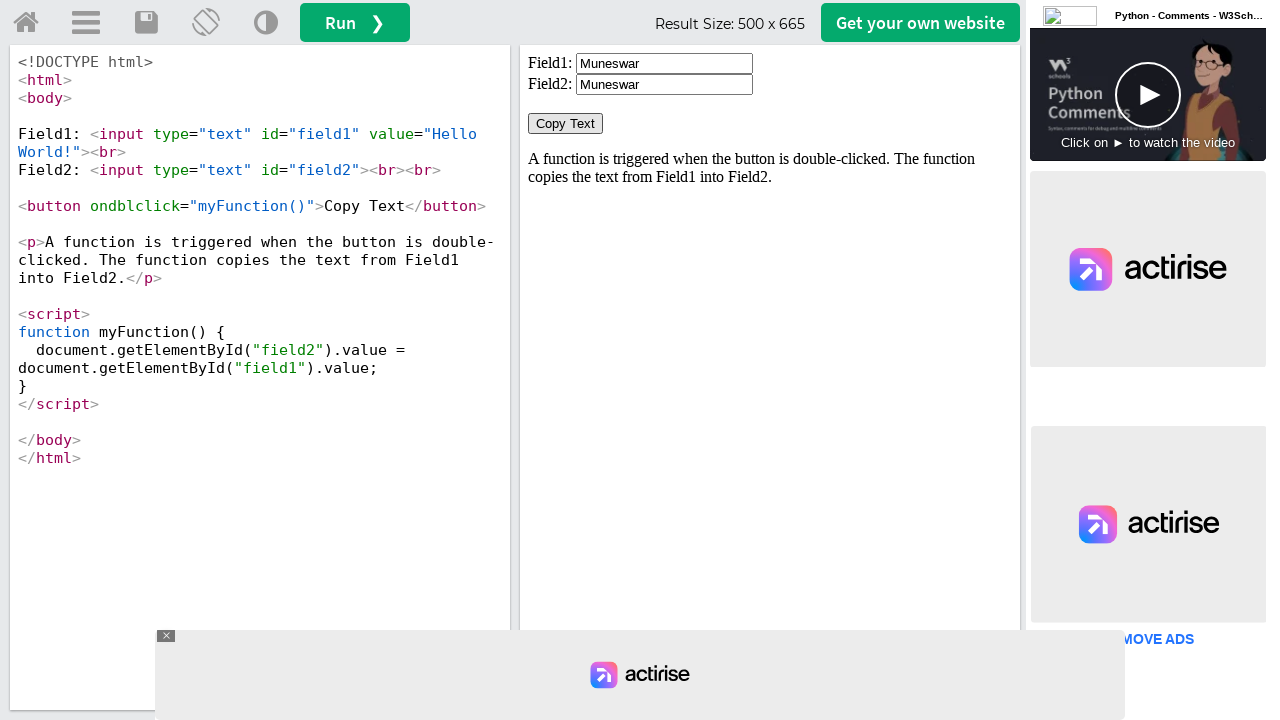